Tests drag and drop functionality on jQuery UI demo page by dragging an element and dropping it onto a target element within an iframe

Starting URL: https://jqueryui.com/droppable/

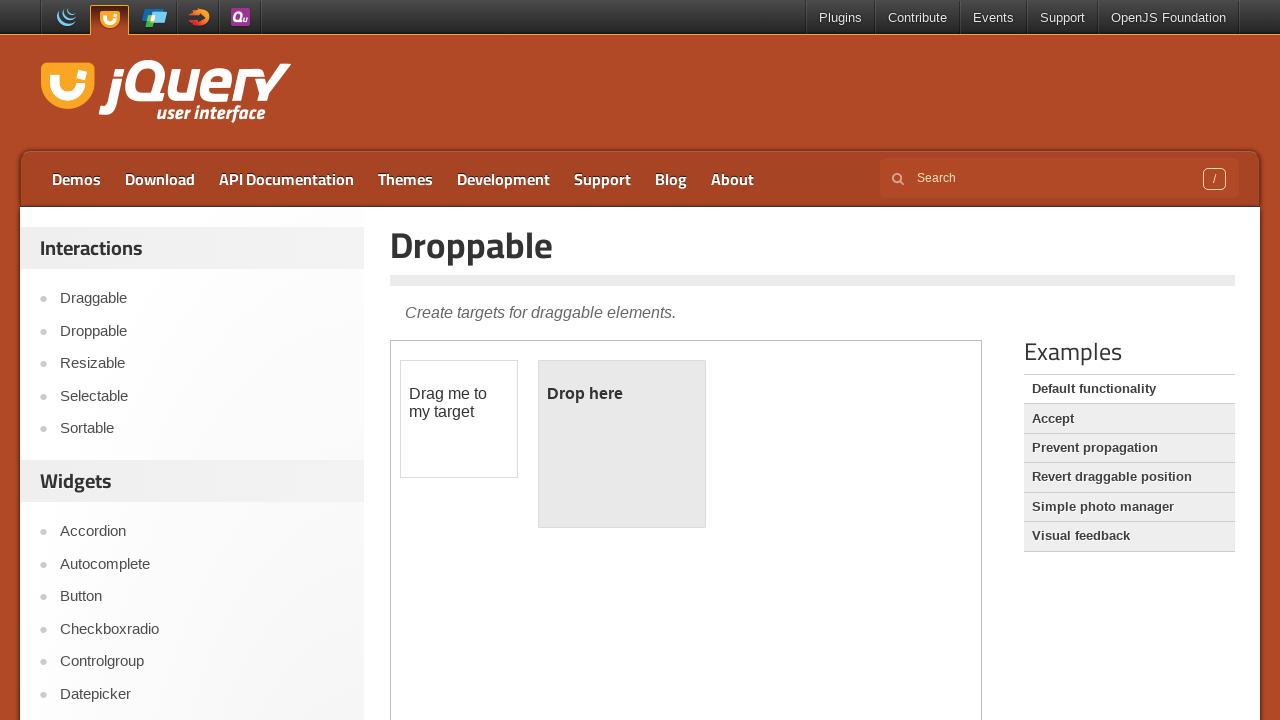

Located iframe containing drag and drop demo
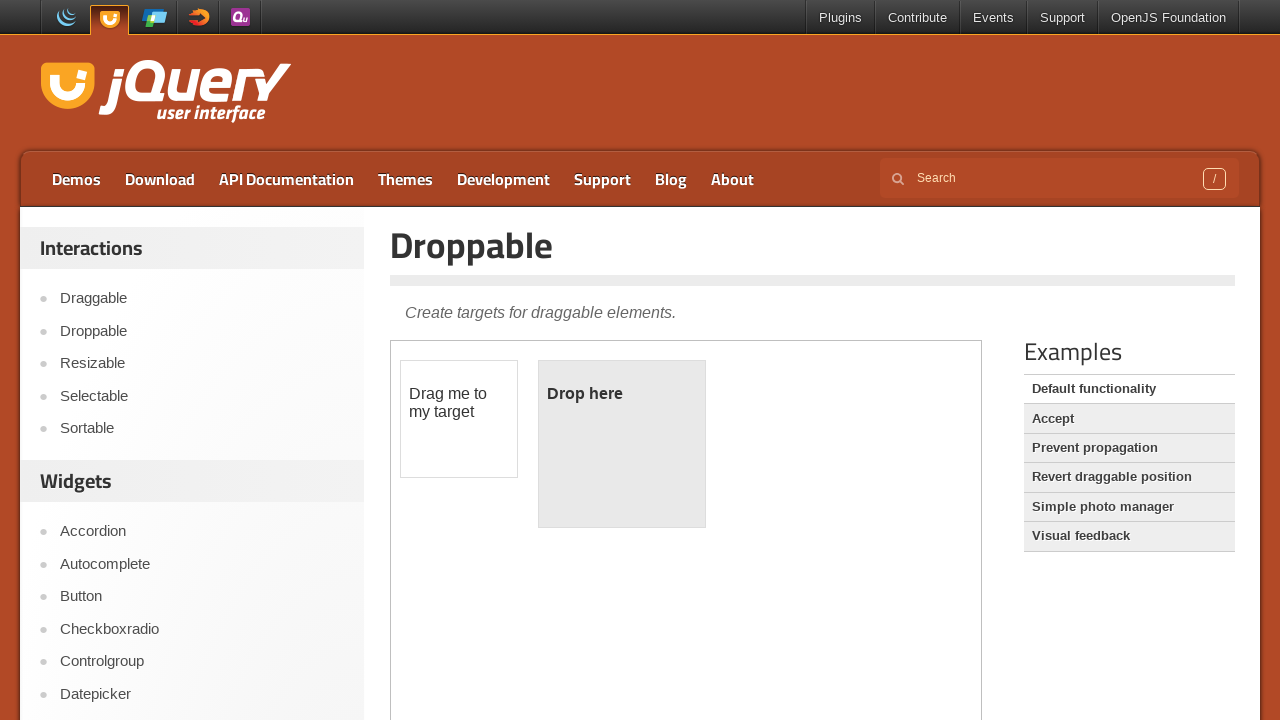

Located draggable element with id 'draggable'
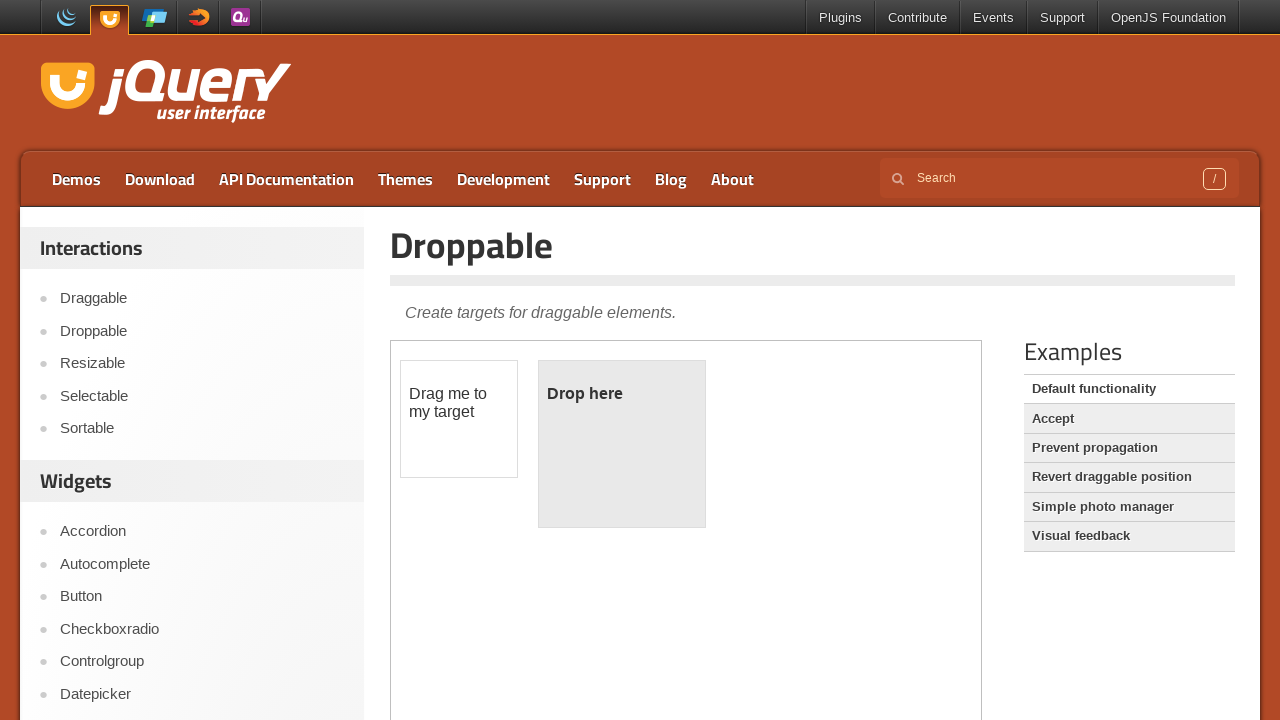

Located droppable target element with id 'droppable'
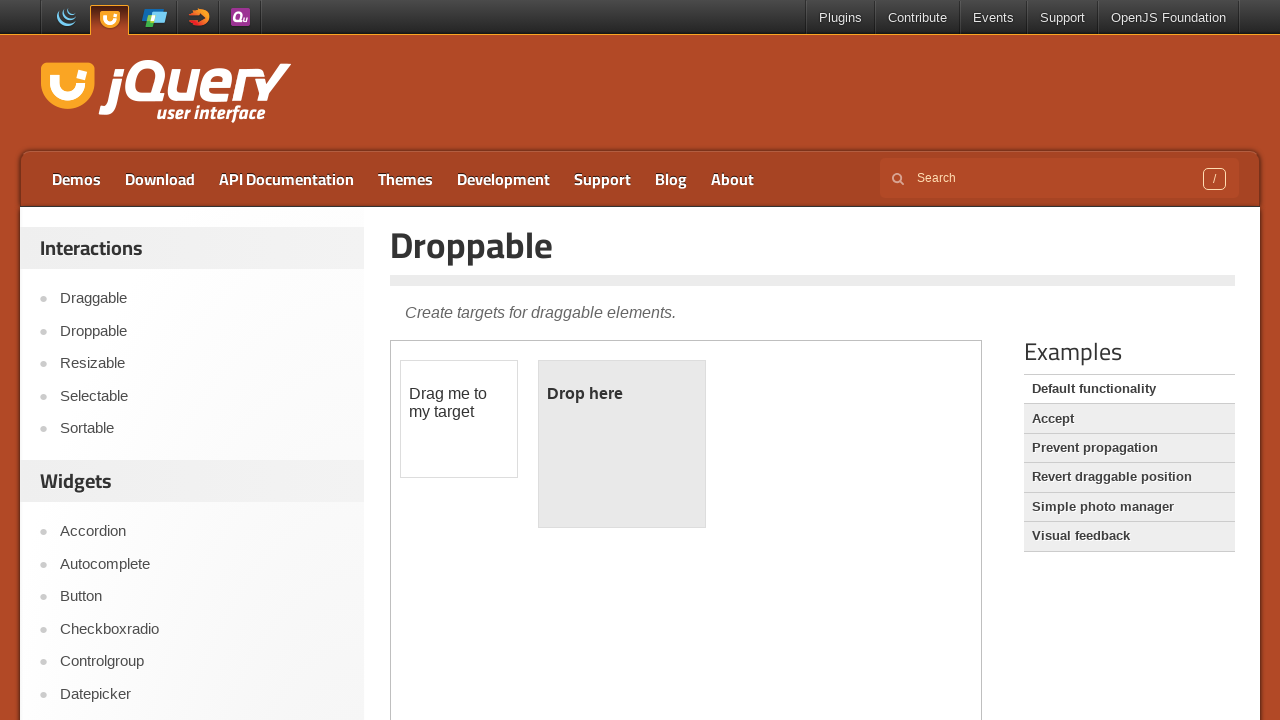

Dragged element onto droppable target successfully at (622, 444)
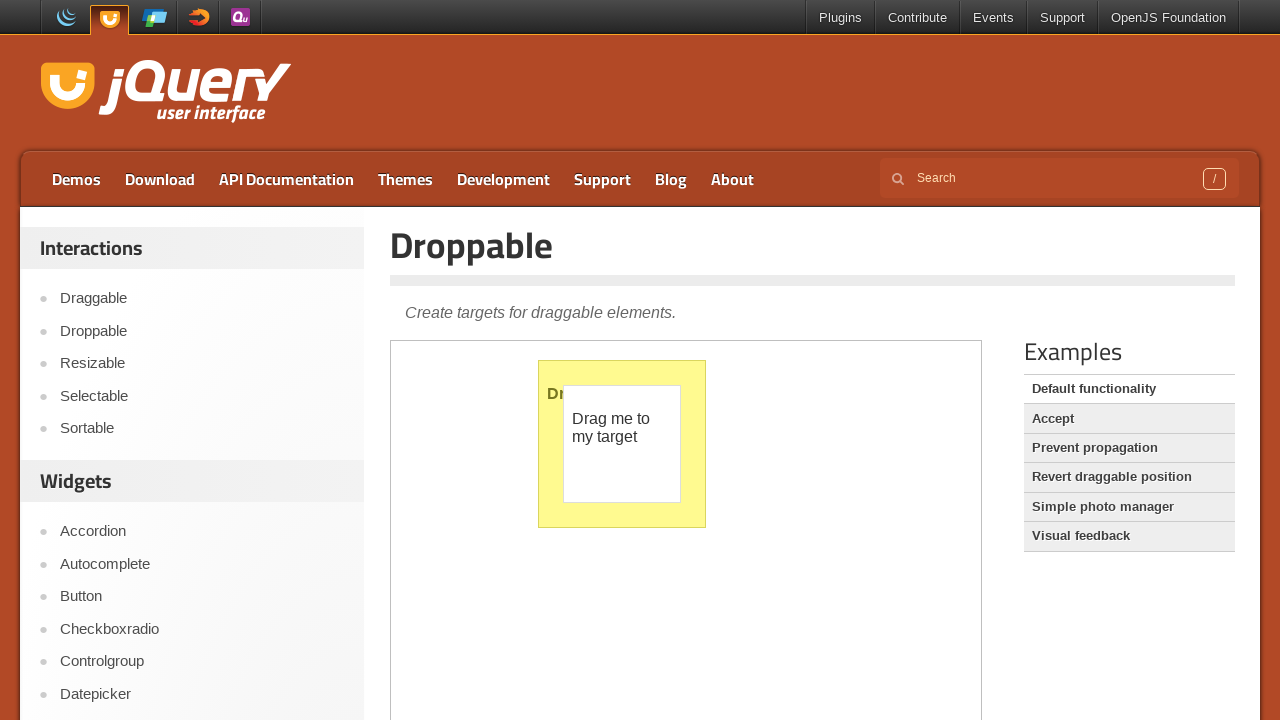

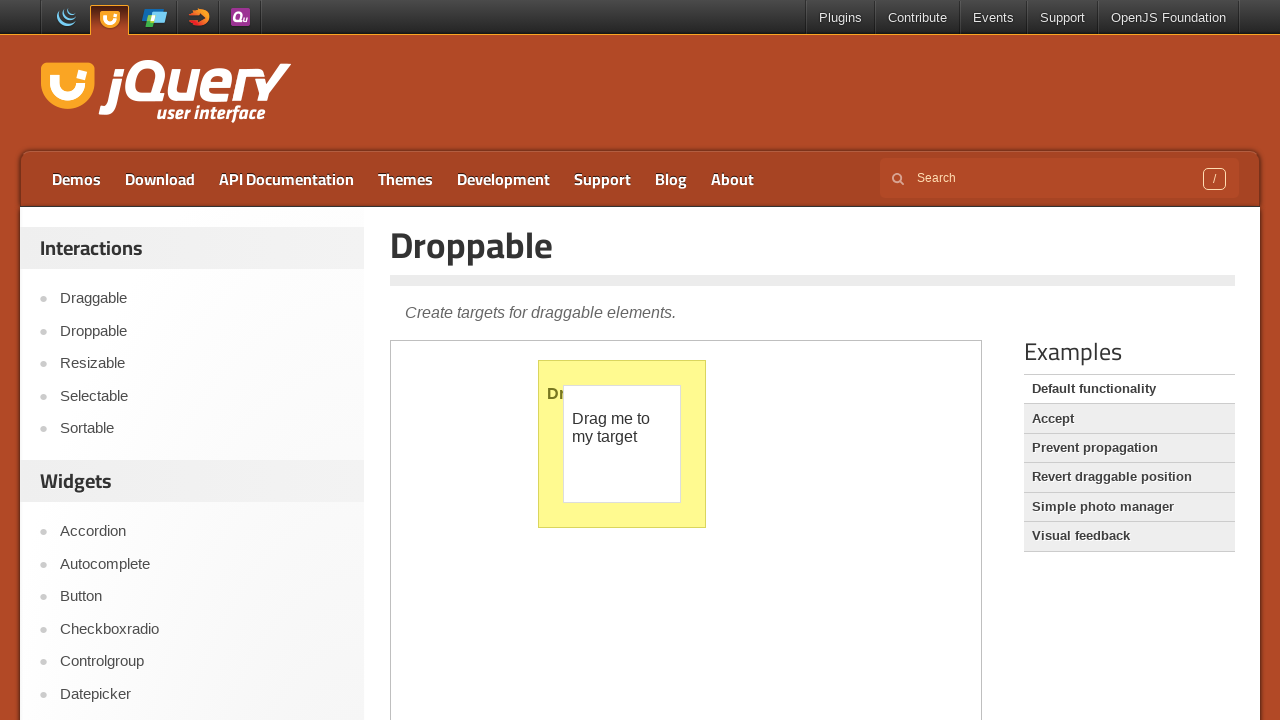